Tests link finding by partial text using a calculated number, then fills out a form with personal information (first name, last name, city, country) and submits it.

Starting URL: http://suninjuly.github.io/find_link_text.html

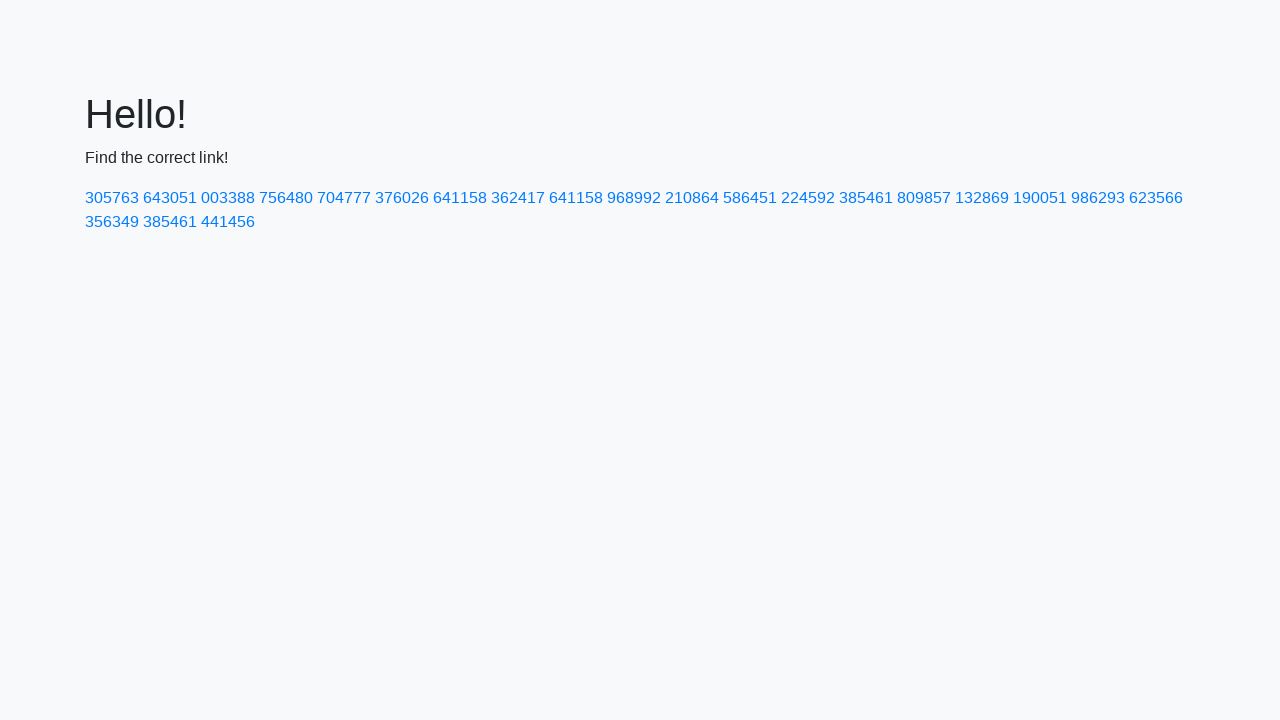

Calculated number for link text: 224592
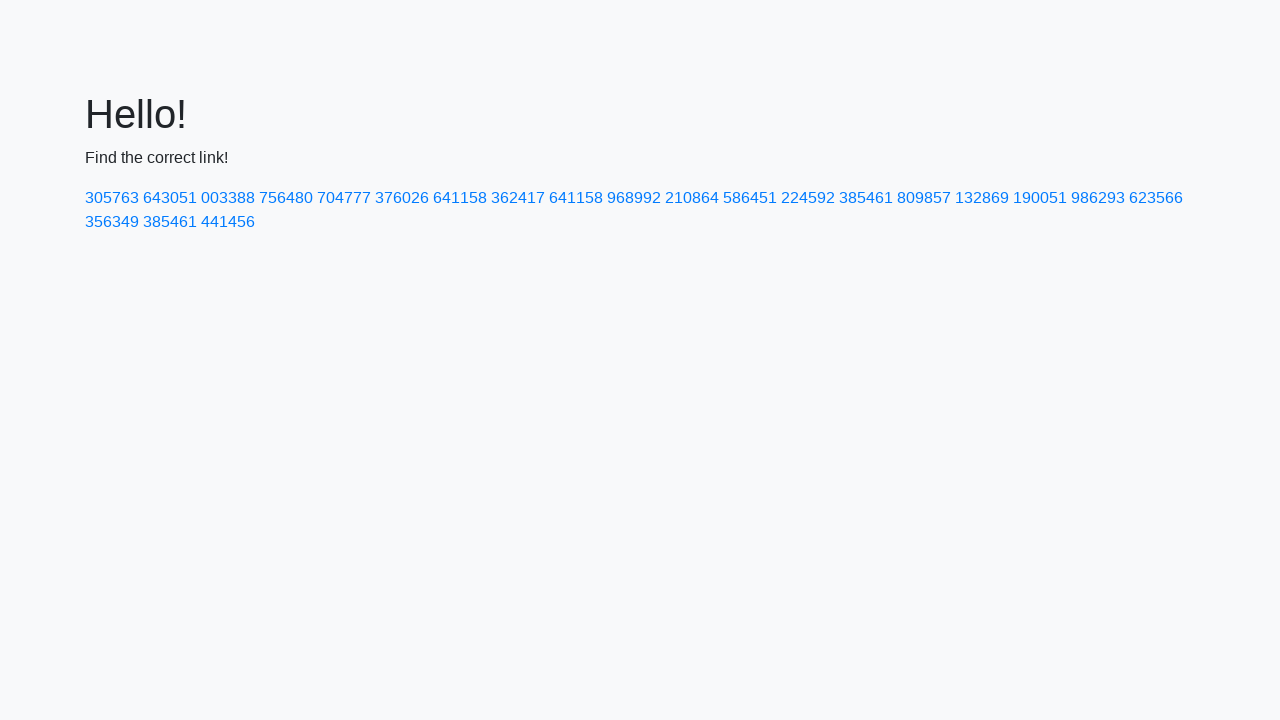

Clicked link containing calculated number 224592 at (808, 198) on a:text-matches('224592')
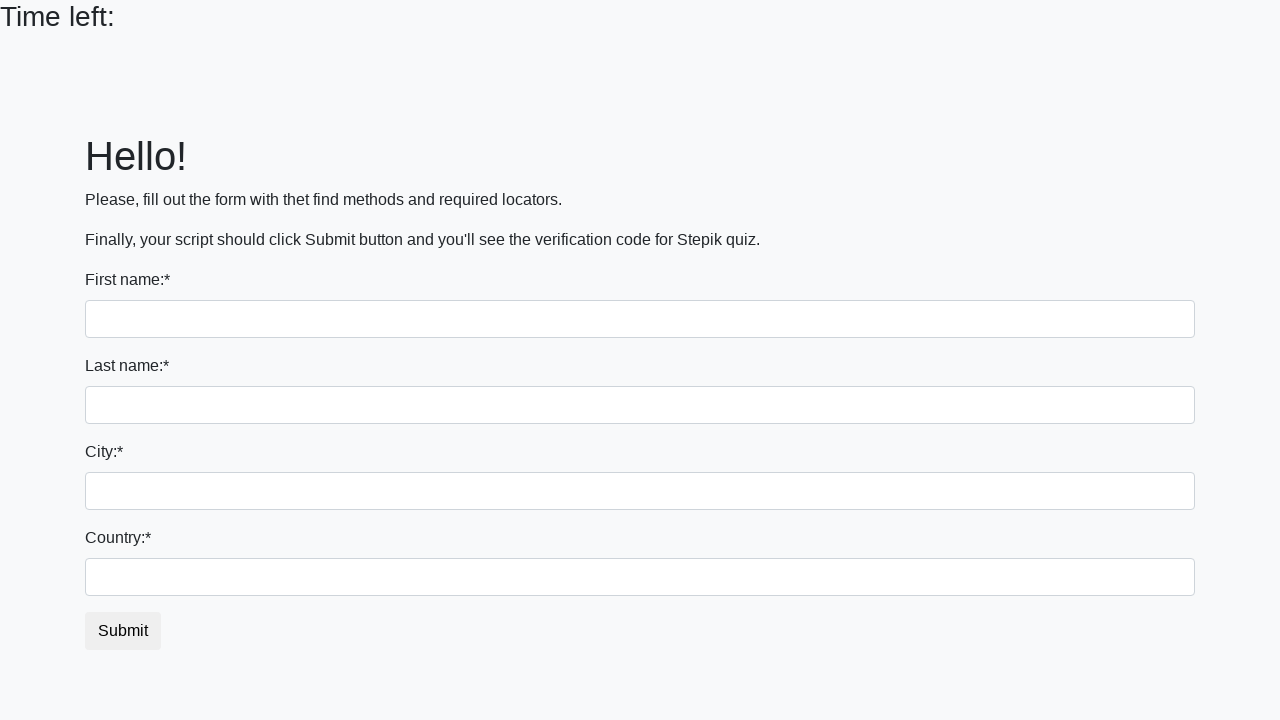

Filled first name field with 'Ivan' on input
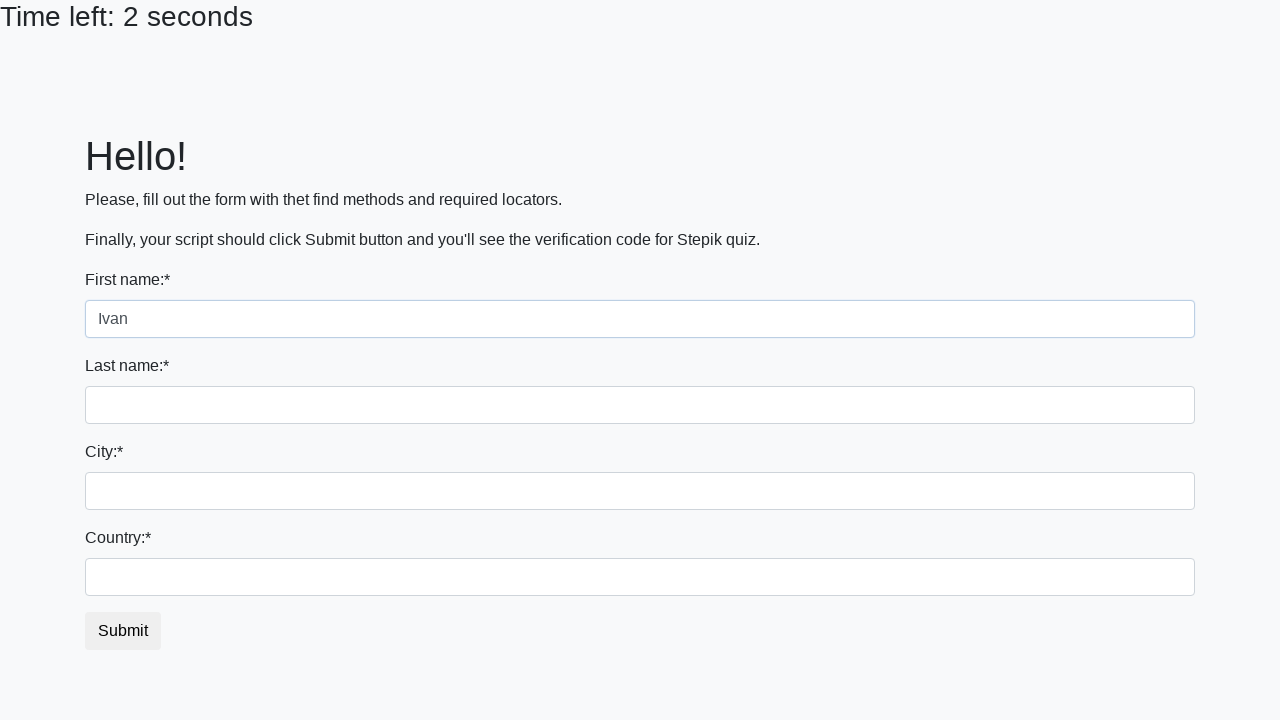

Filled last name field with 'Petrov' on input[name='last_name']
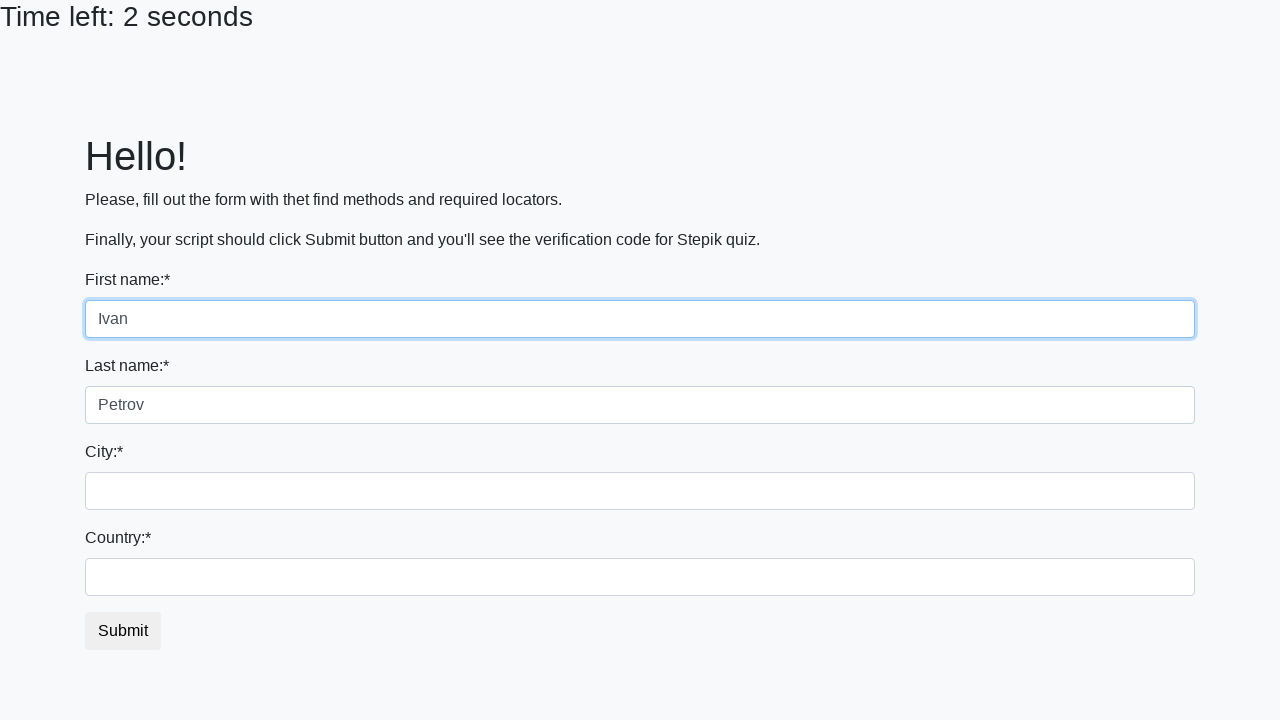

Filled city field with 'Smolensk' on .city
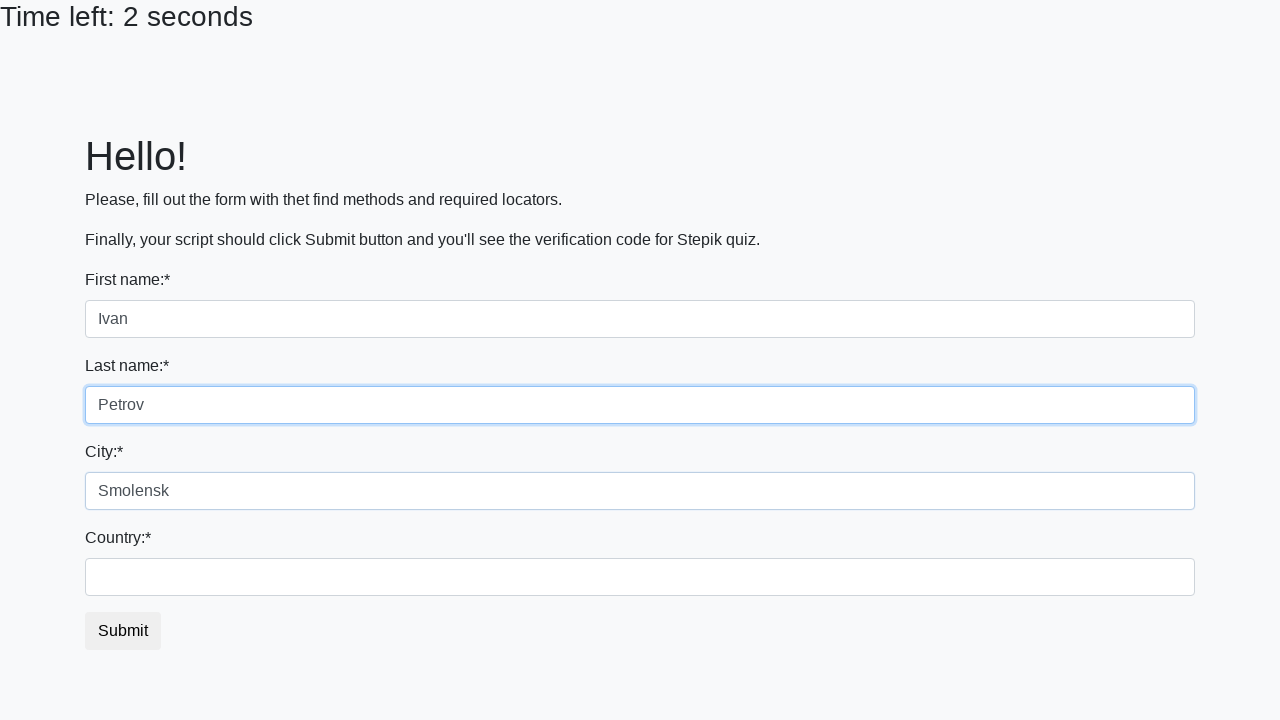

Filled country field with 'Russia' on #country
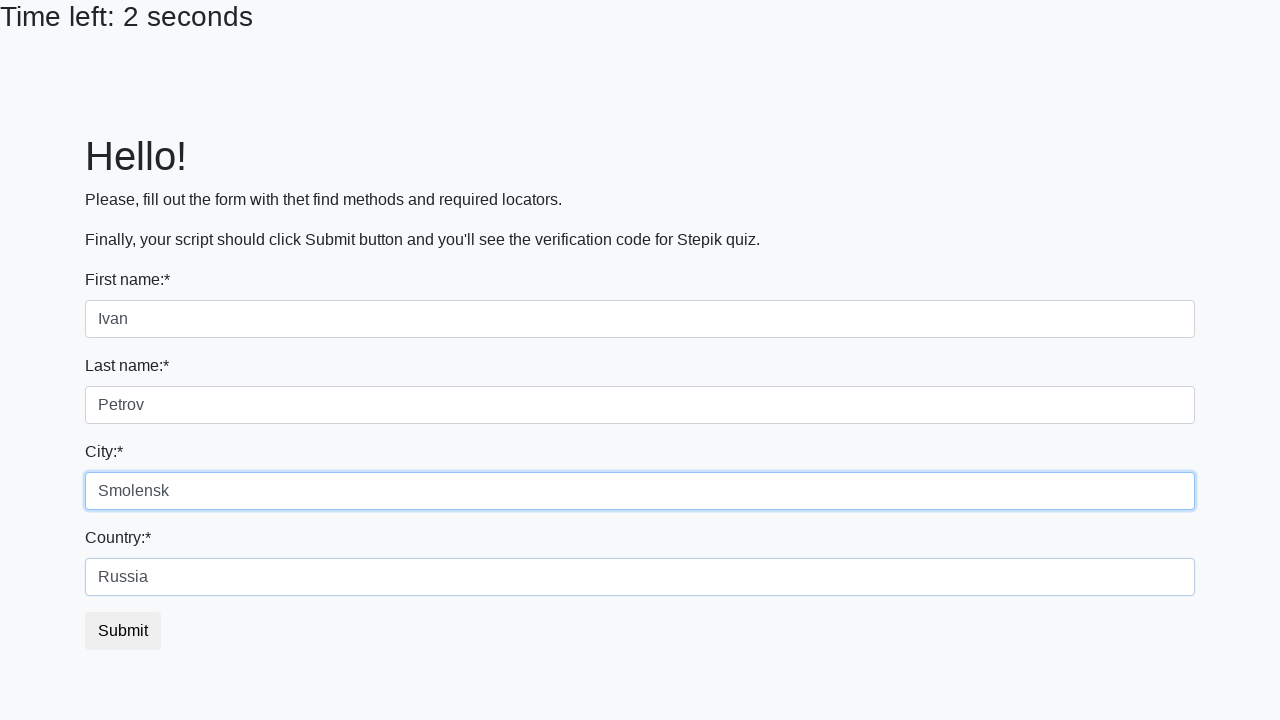

Clicked submit button to submit form at (123, 631) on button.btn
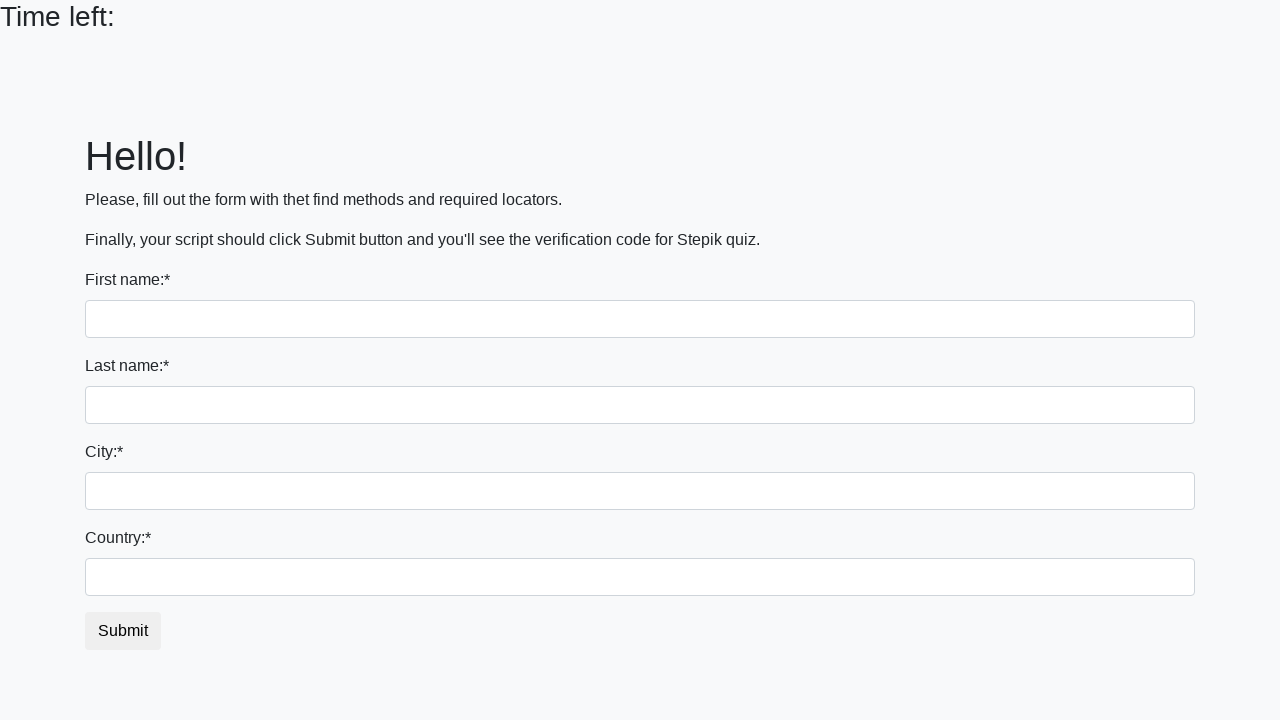

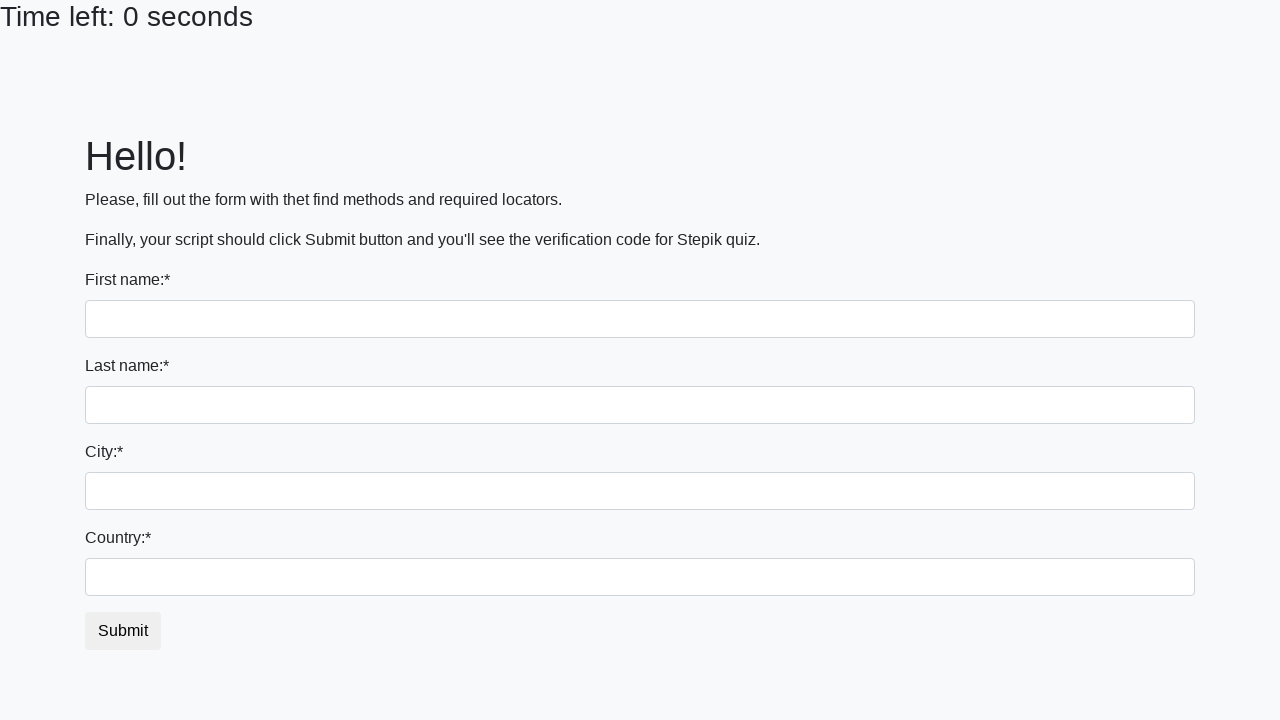